Tests checkbox functionality by navigating to checkboxes page, clicking checkboxes, and verifying their state

Starting URL: http://the-internet.herokuapp.com/

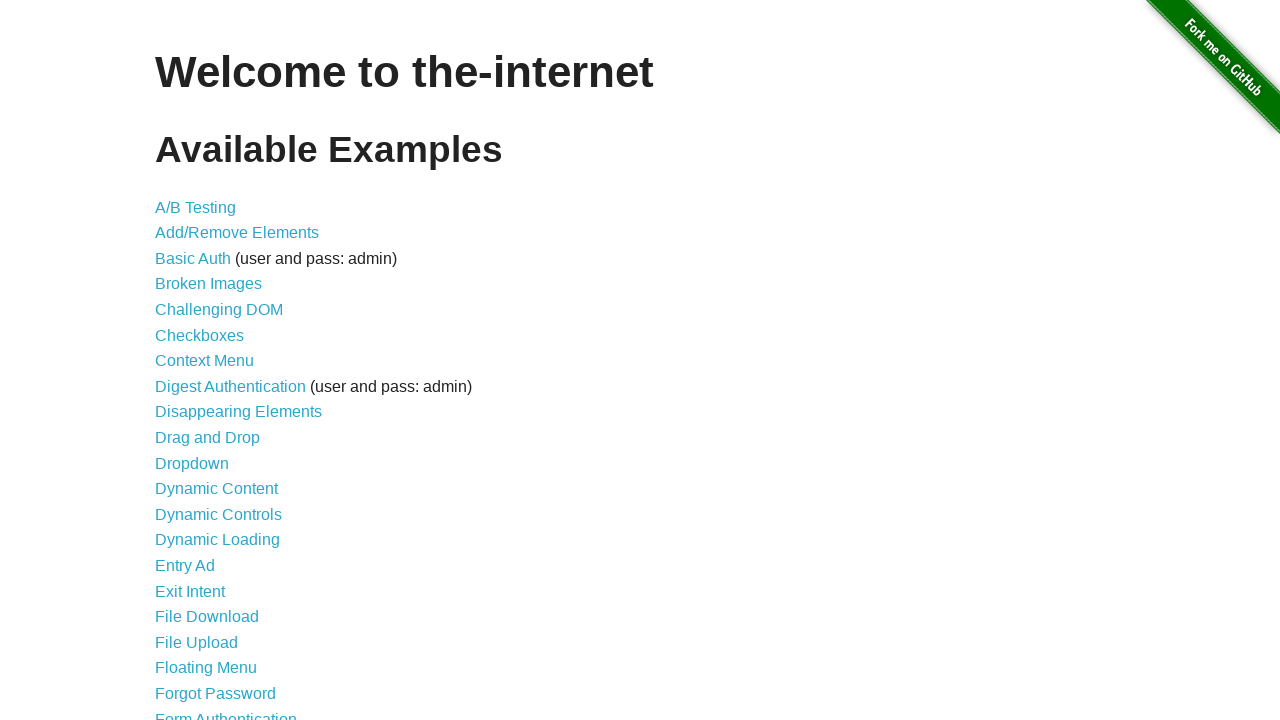

Clicked link to navigate to checkboxes page at (200, 335) on a[href="/checkboxes"]
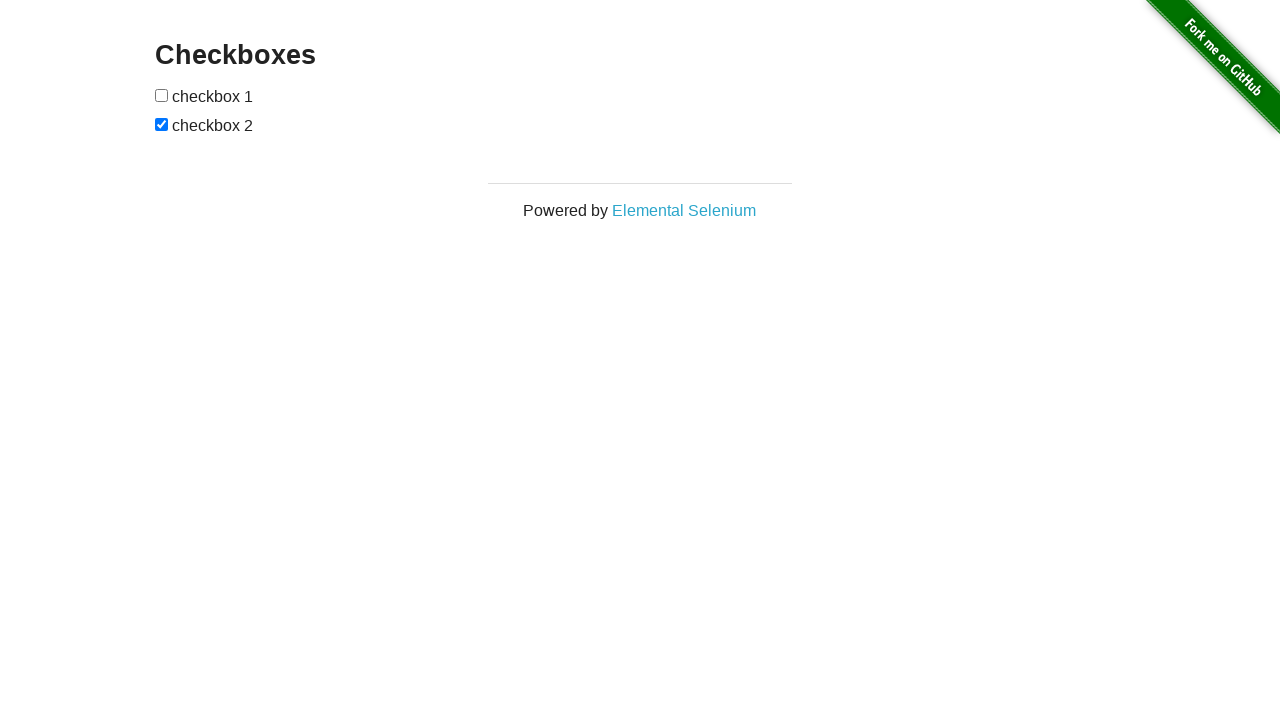

Clicked first checkbox to check it at (162, 95) on input[type="checkbox"]:nth-of-type(1)
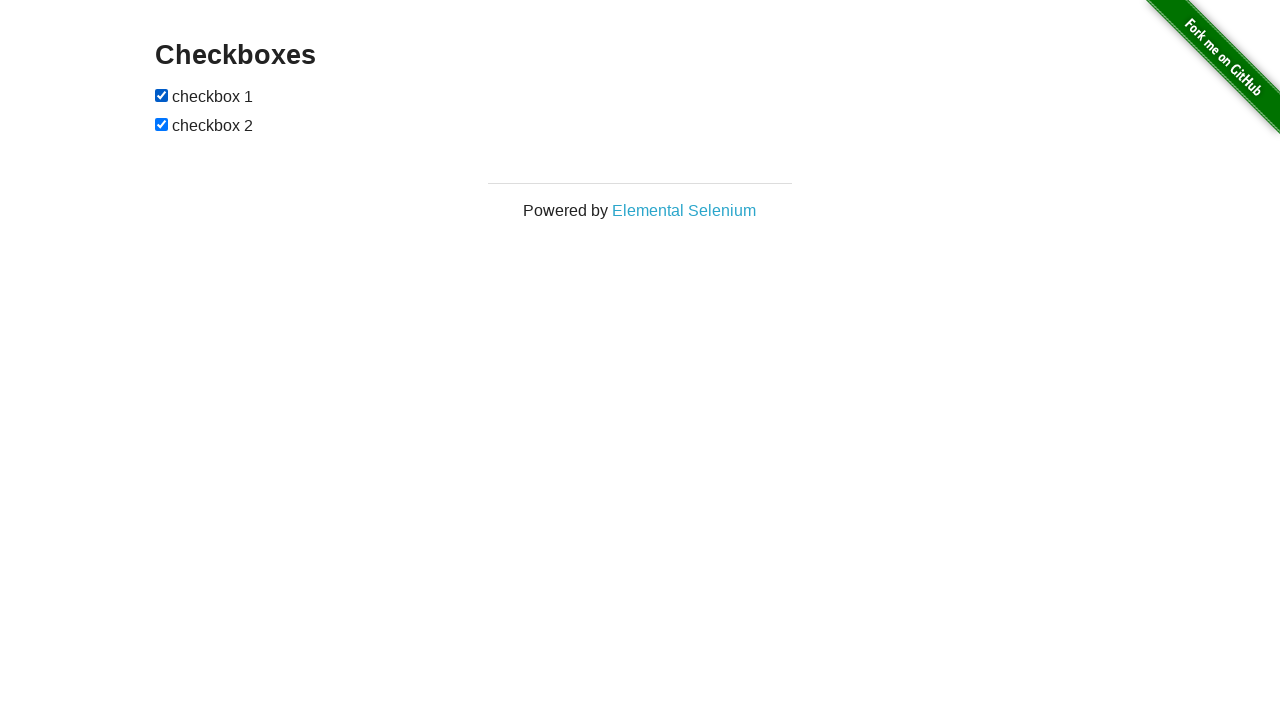

Clicked second checkbox to uncheck it at (162, 124) on input[type="checkbox"]:nth-of-type(2)
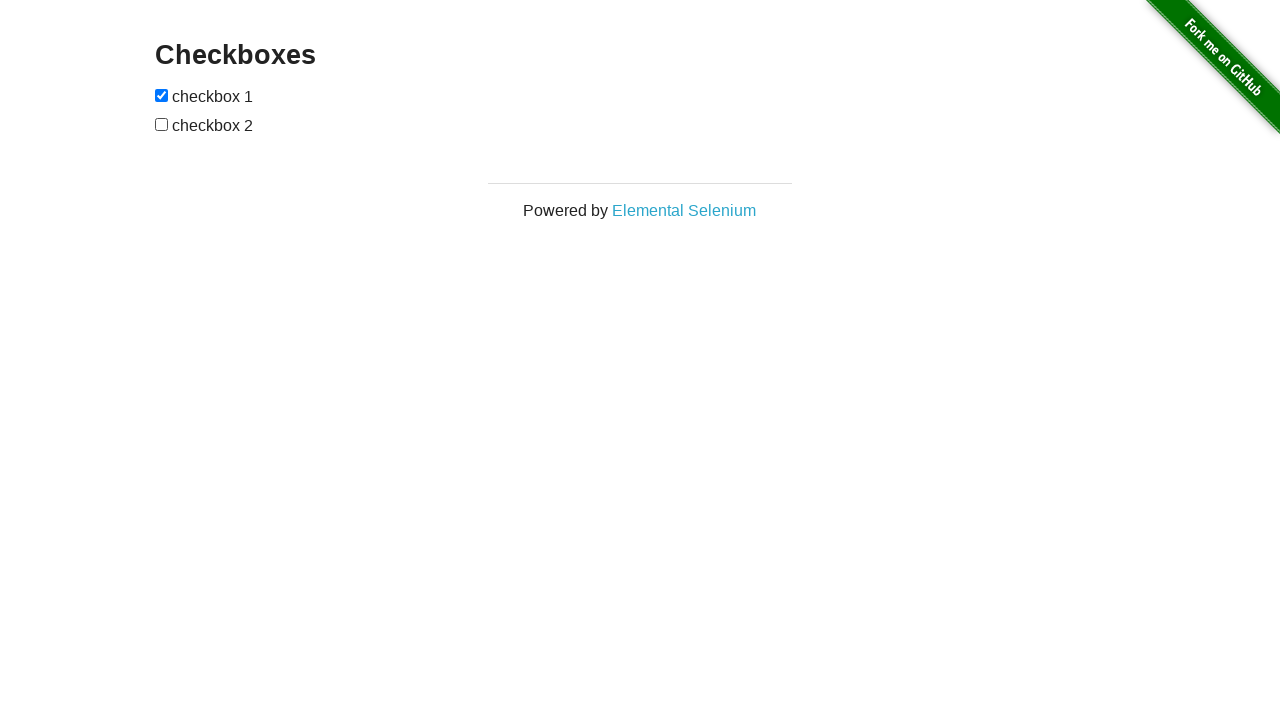

Located first checkbox element
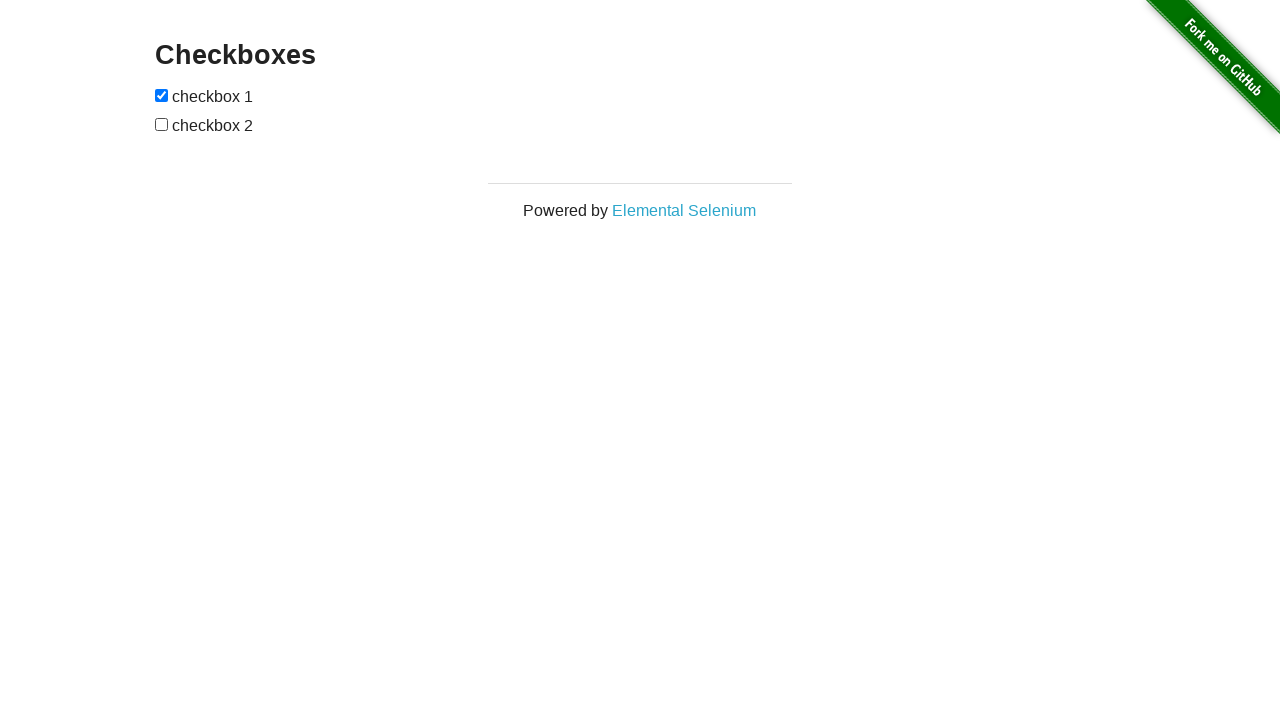

Located second checkbox element
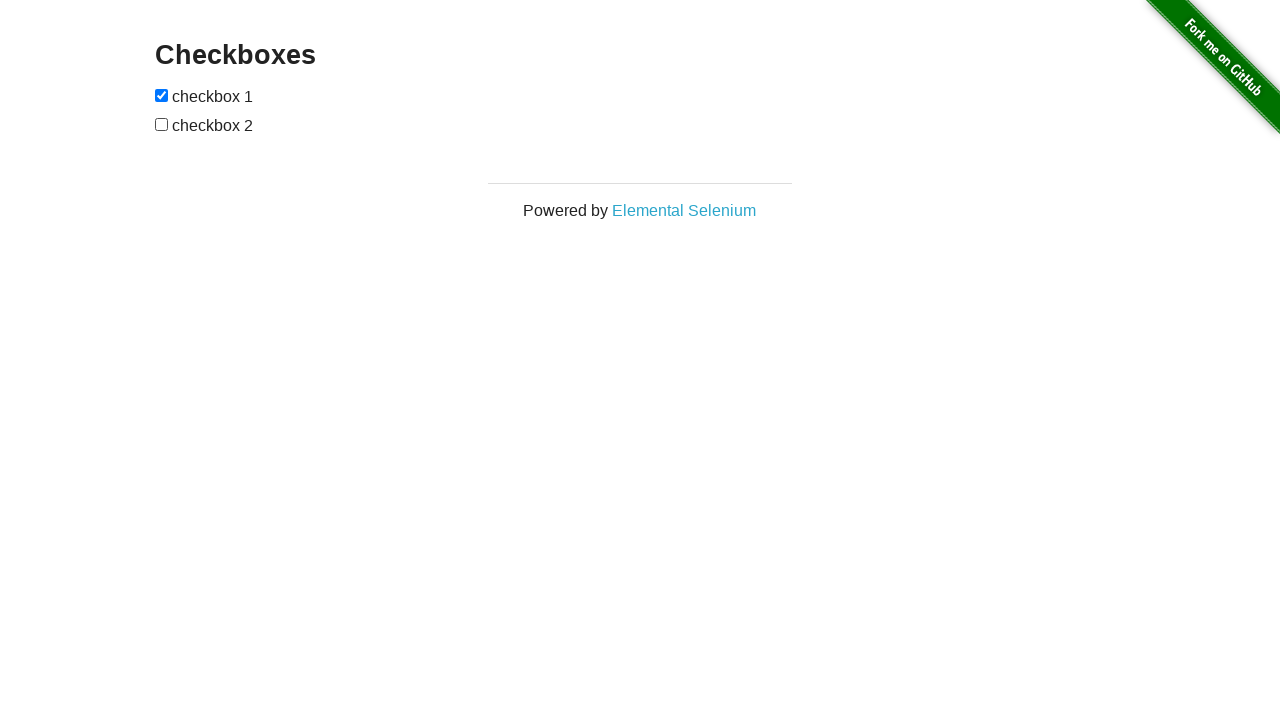

Verified first checkbox is checked
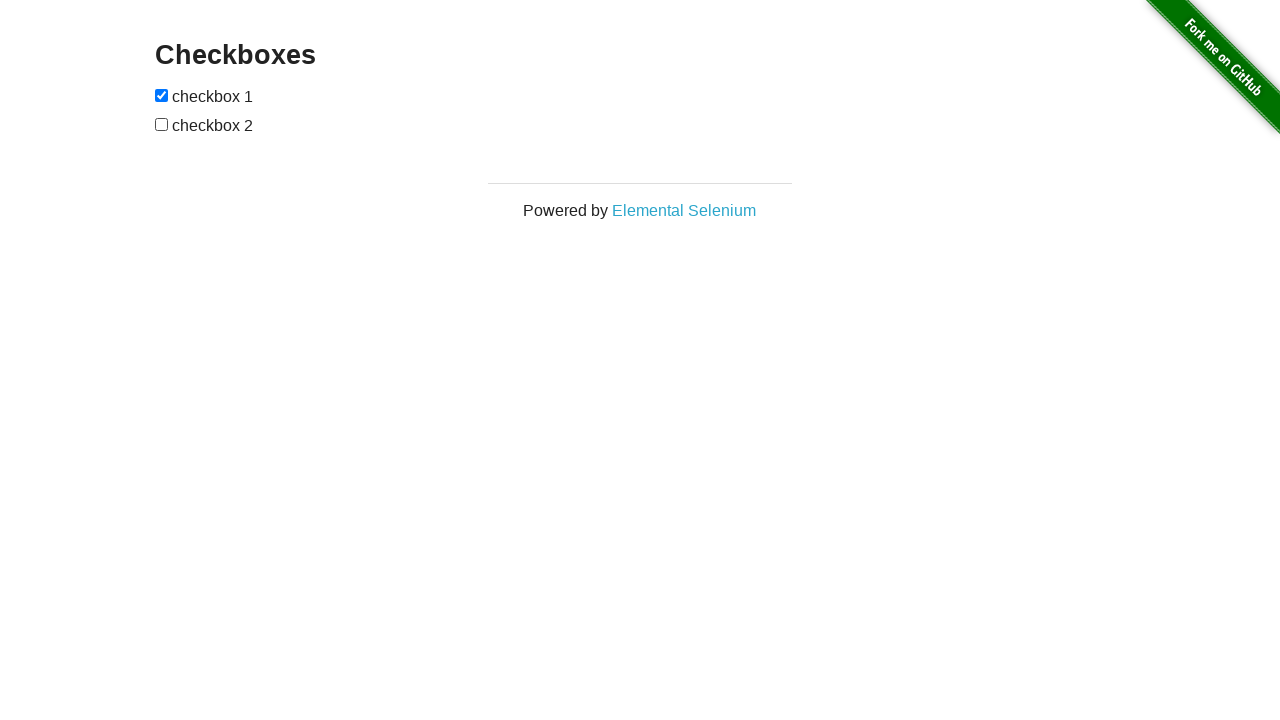

Verified second checkbox is unchecked
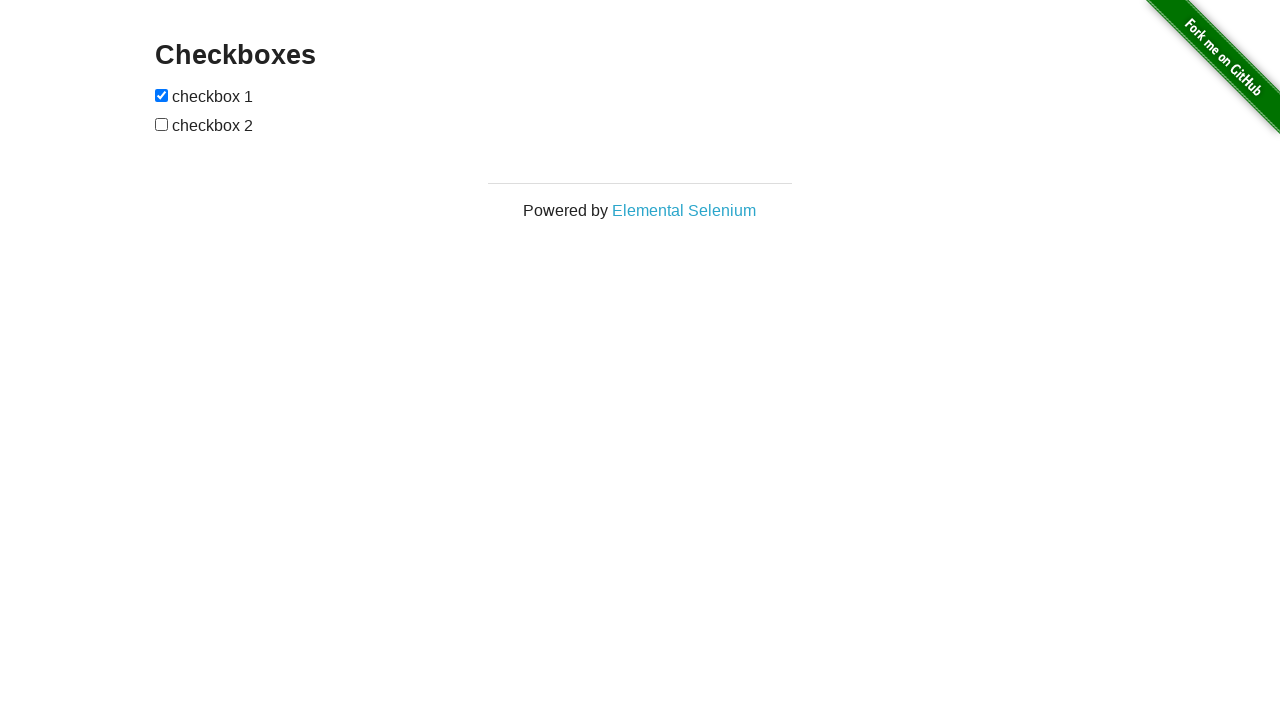

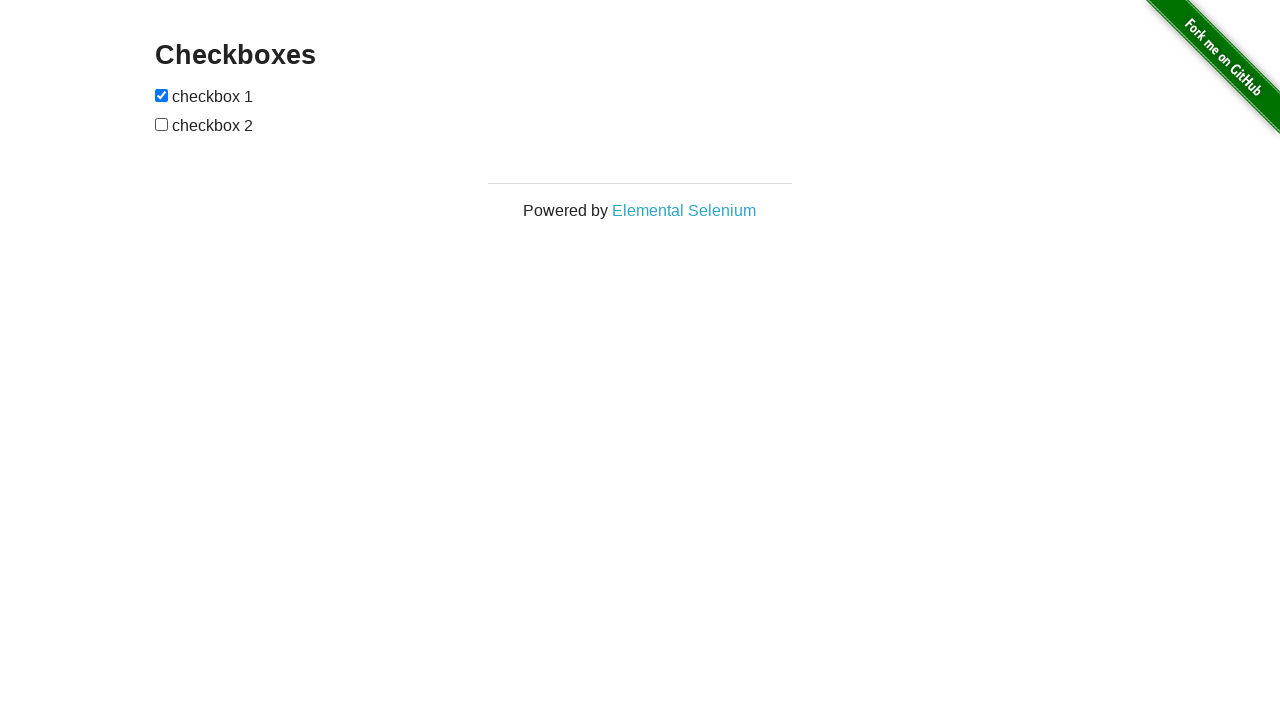